Tests drag and drop functionality by dragging column A to column B, verifying the swap, then dragging back to restore original positions

Starting URL: https://the-internet.herokuapp.com/drag_and_drop

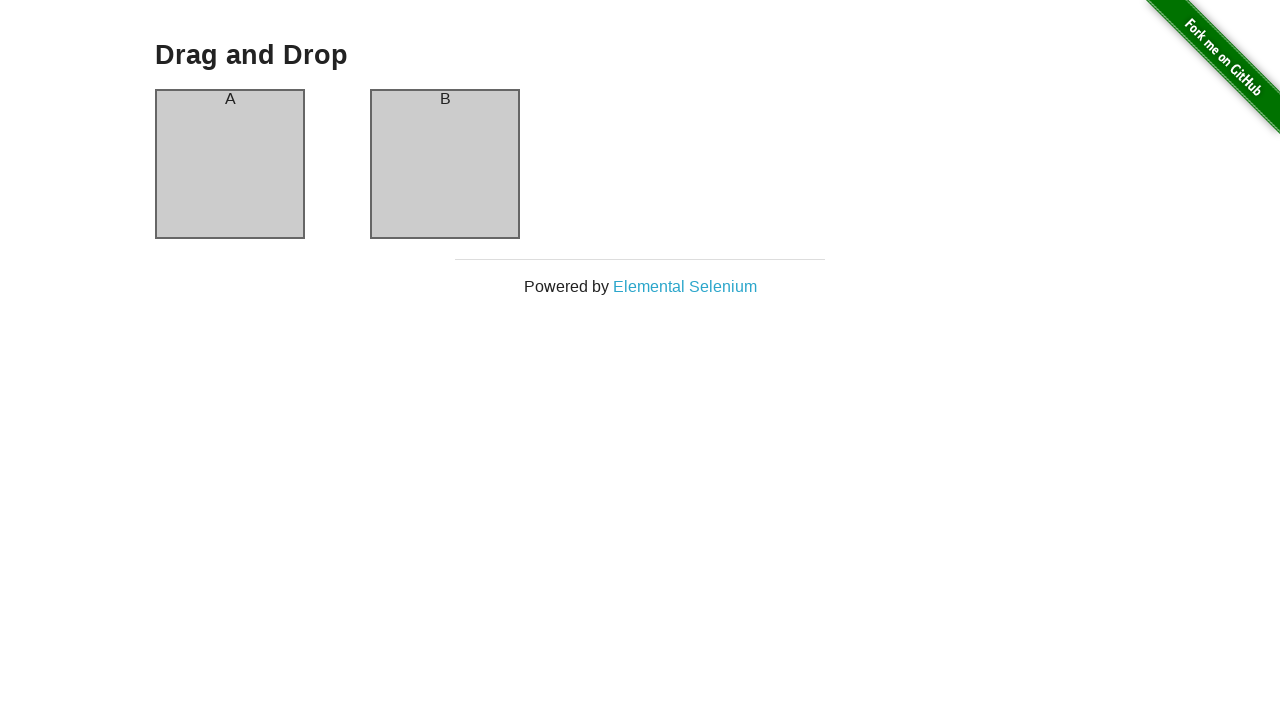

Dragged column A to column B at (445, 164)
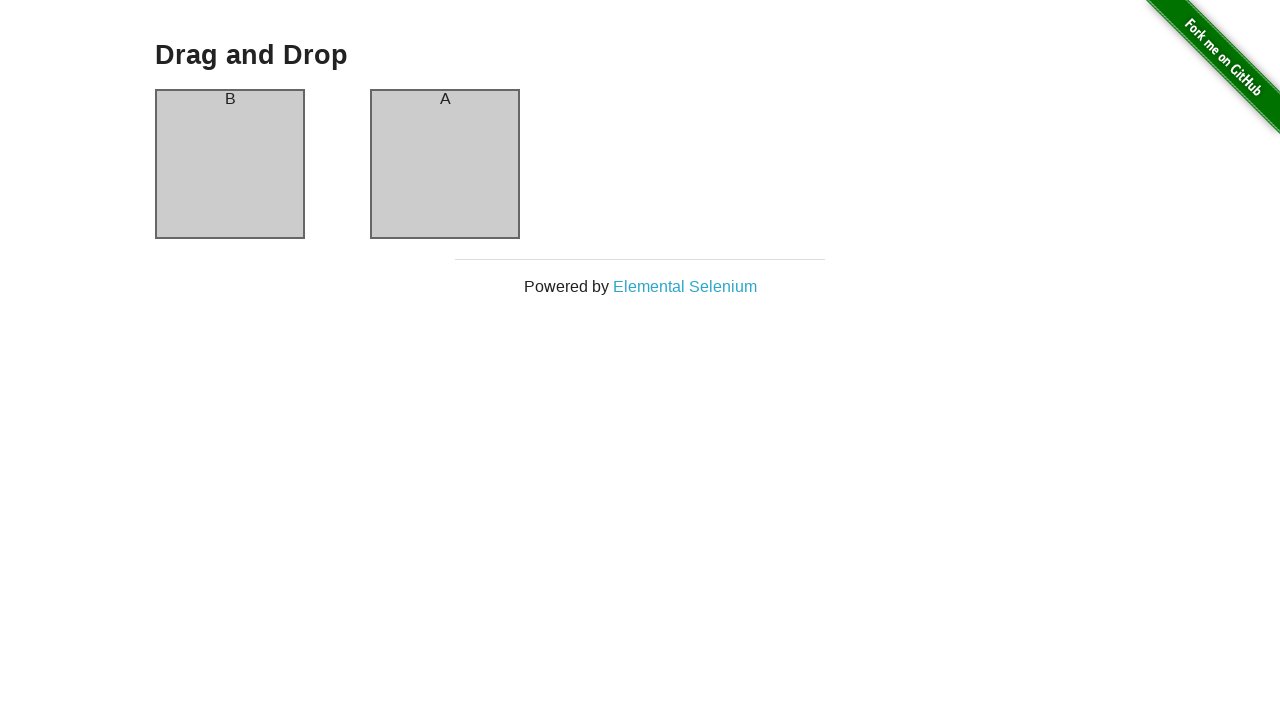

Verified column A now displays 'B' after swap
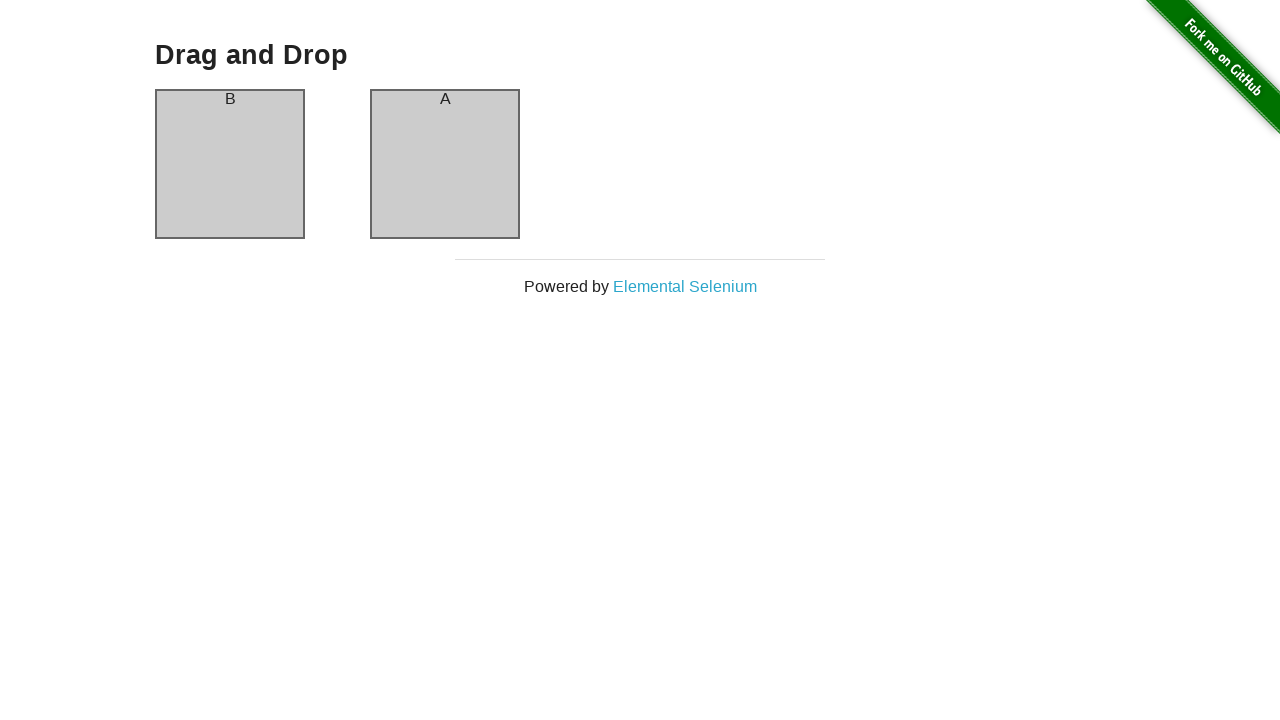

Verified column B now displays 'A' after swap
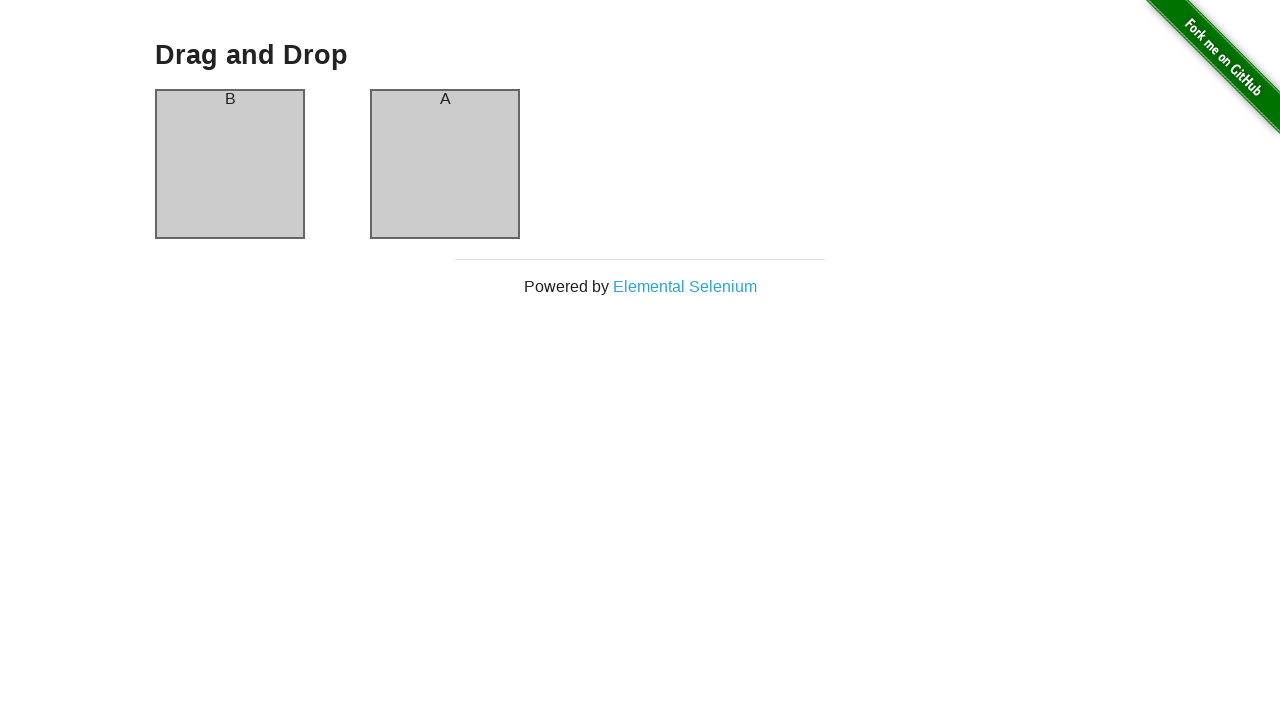

Dragged column A to column B to restore original positions at (445, 164)
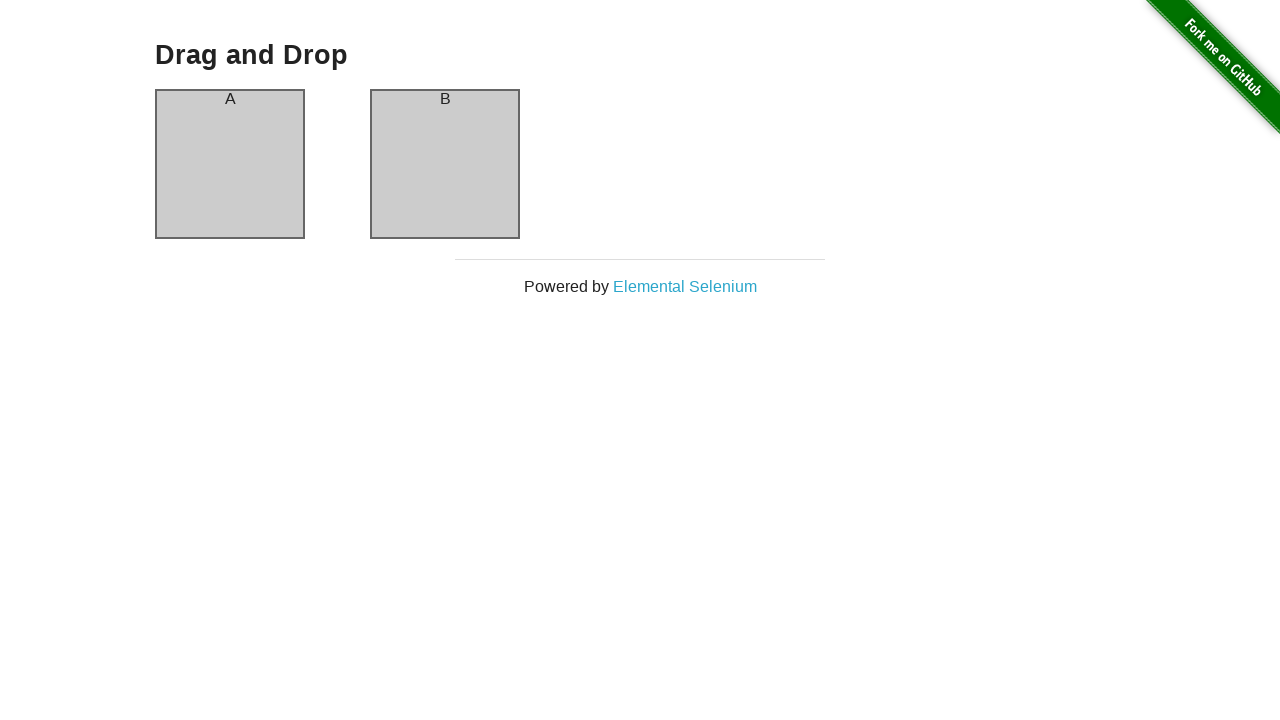

Verified column A is restored to display 'A'
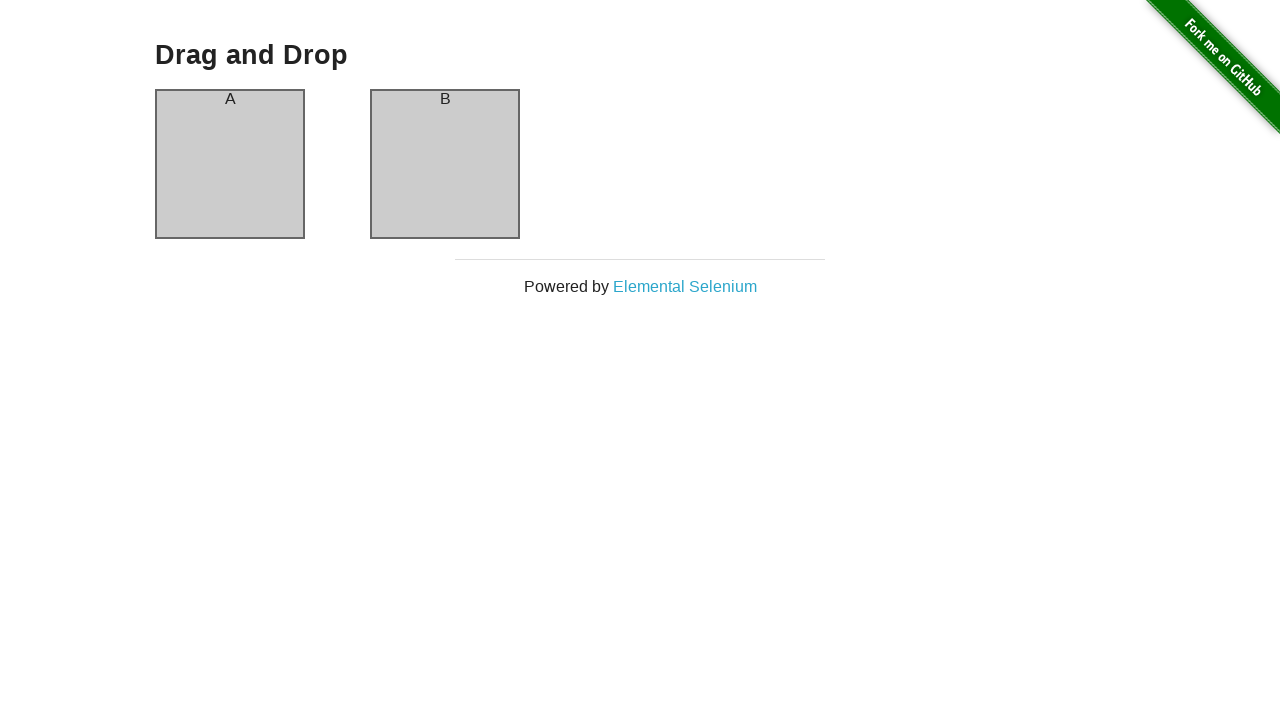

Verified column B is restored to display 'B'
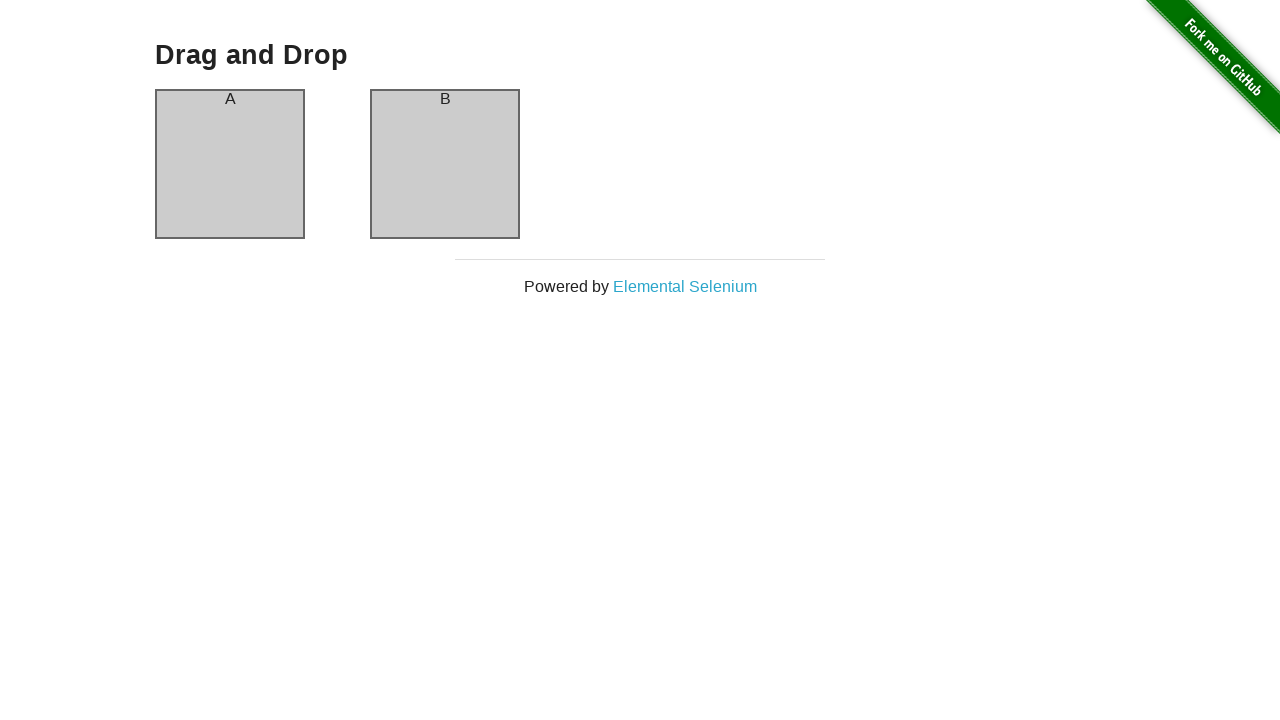

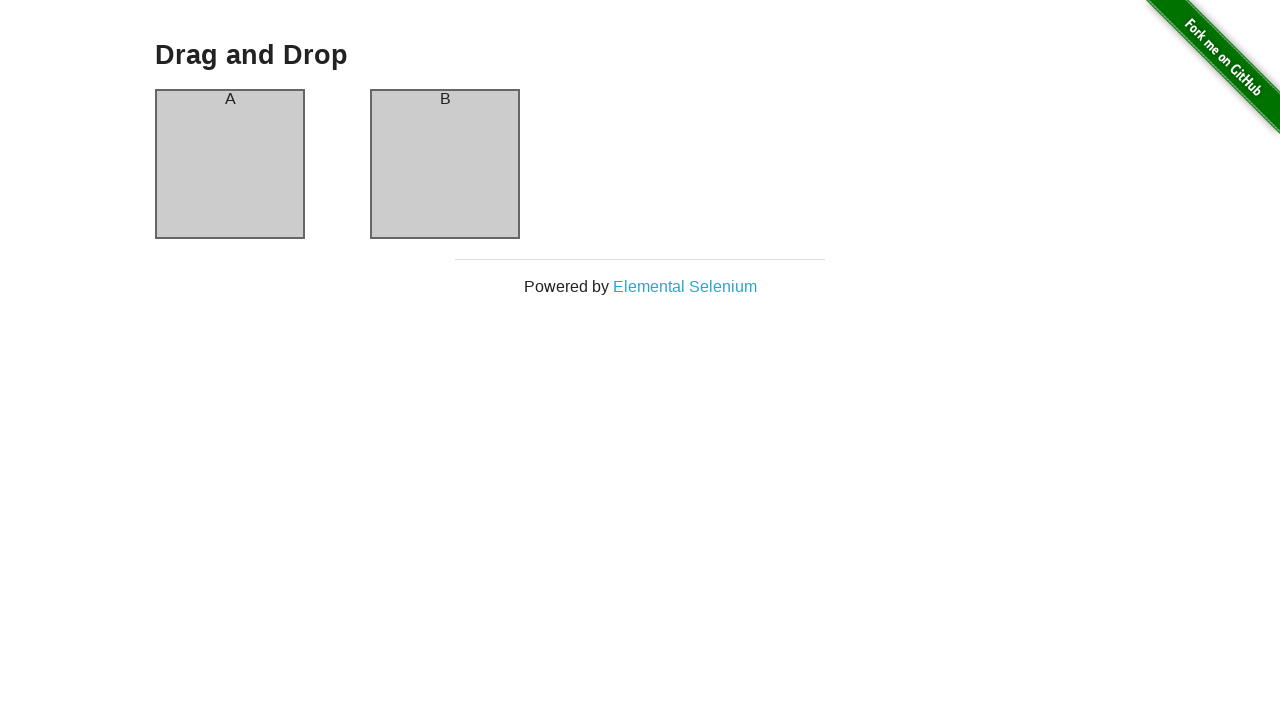